Tests browser tab handling by clicking a link that opens a new tab, then switching between the original tab and the newly opened tab.

Starting URL: https://rahulshettyacademy.com/AutomationPractice/

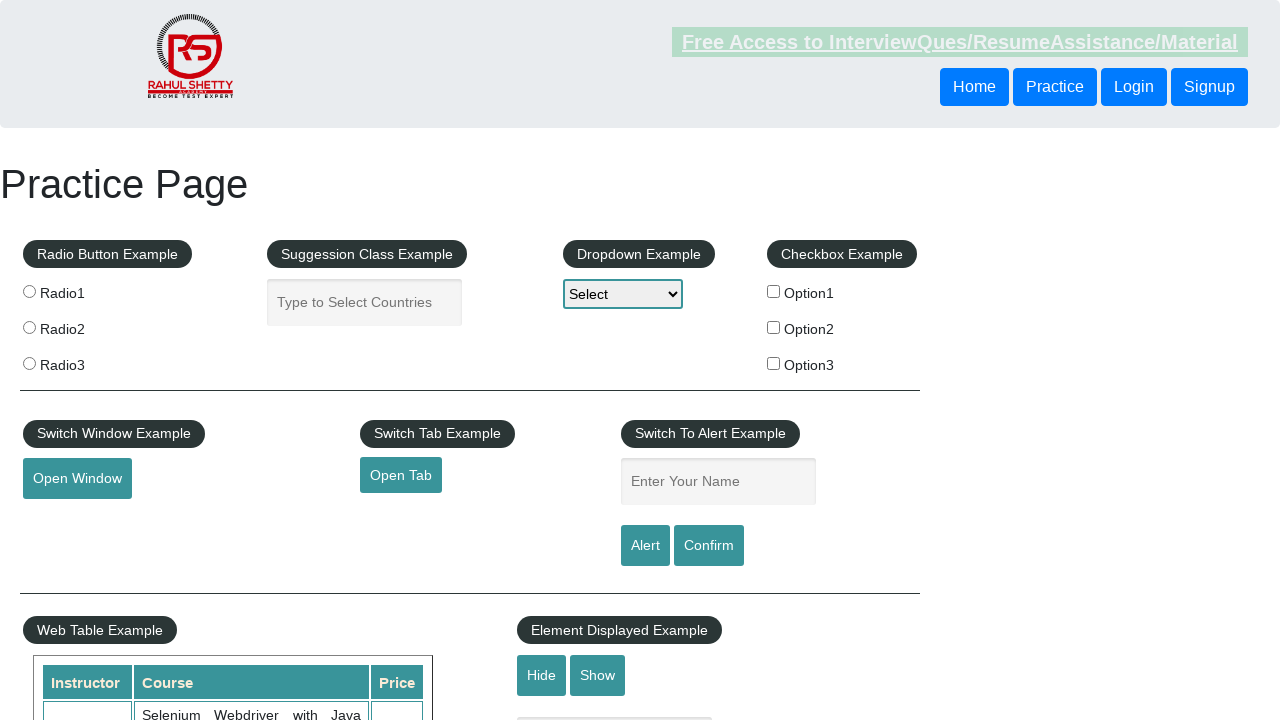

Clicked link to open new tab at (401, 475) on a#opentab
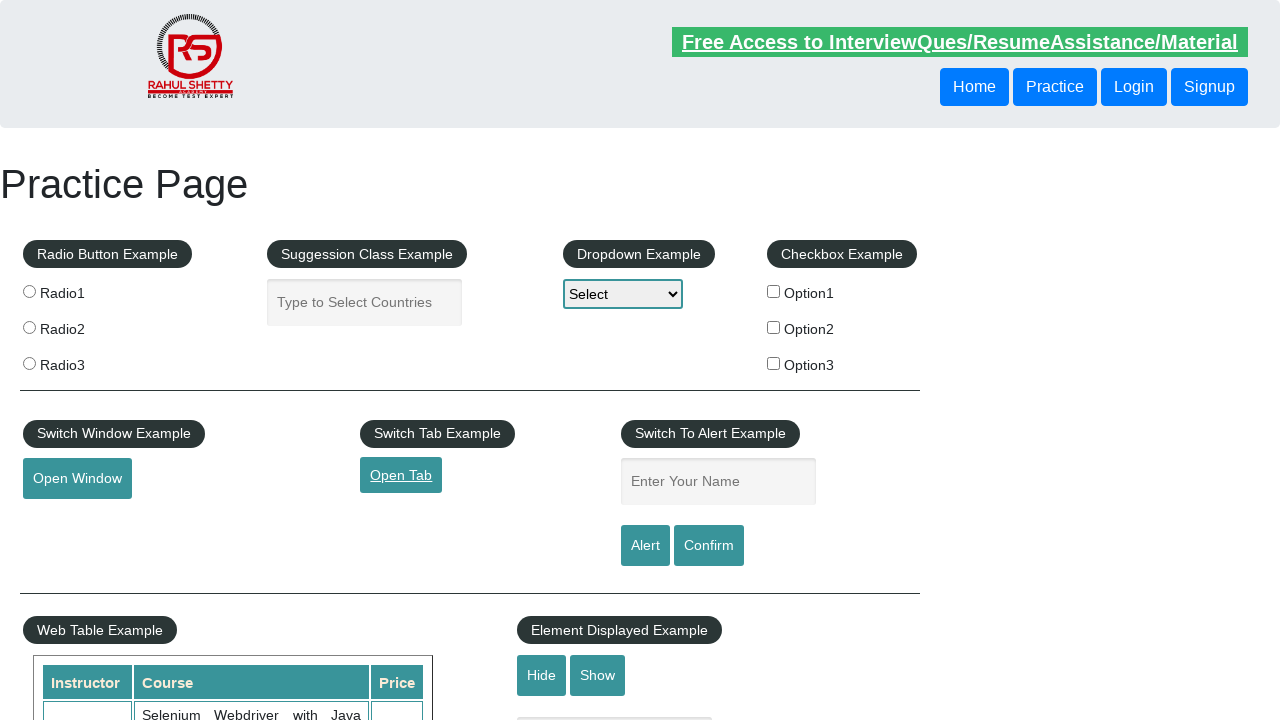

New tab opened and reference obtained
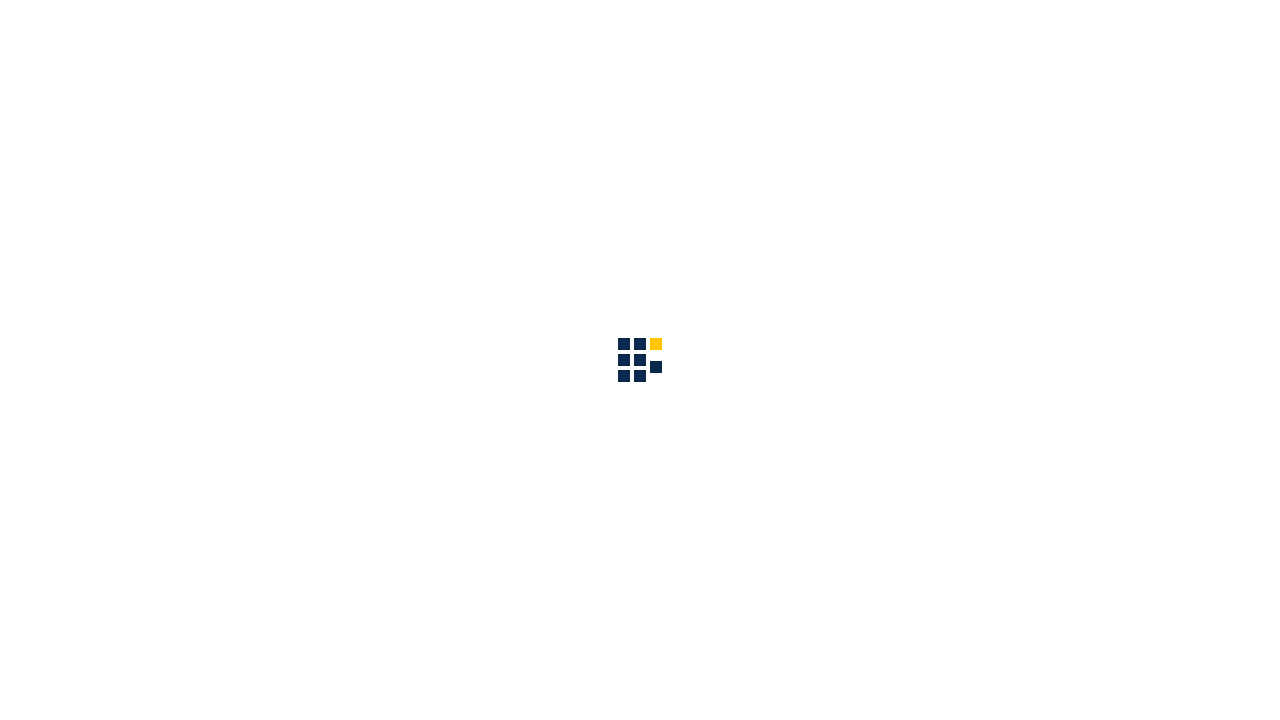

New tab finished loading
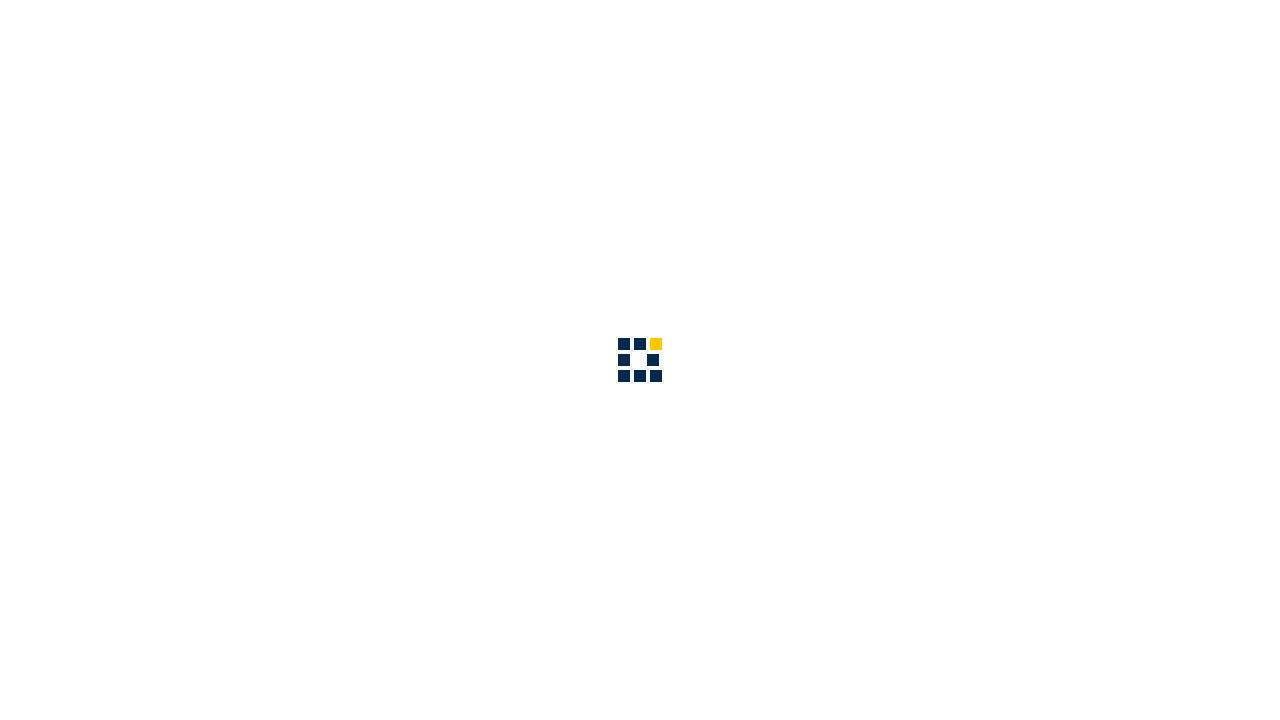

Retrieved new tab title: QAClick Academy - A Testing Academy to Learn, Earn and Shine
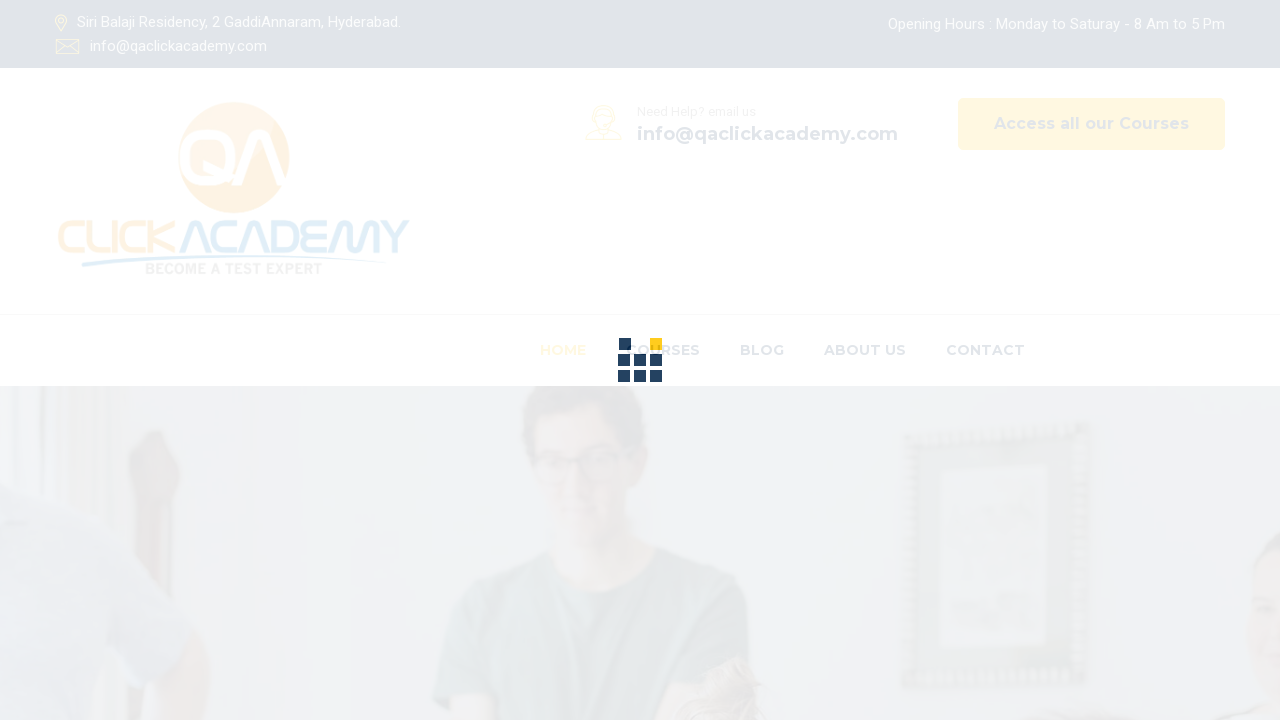

Switched focus back to original tab
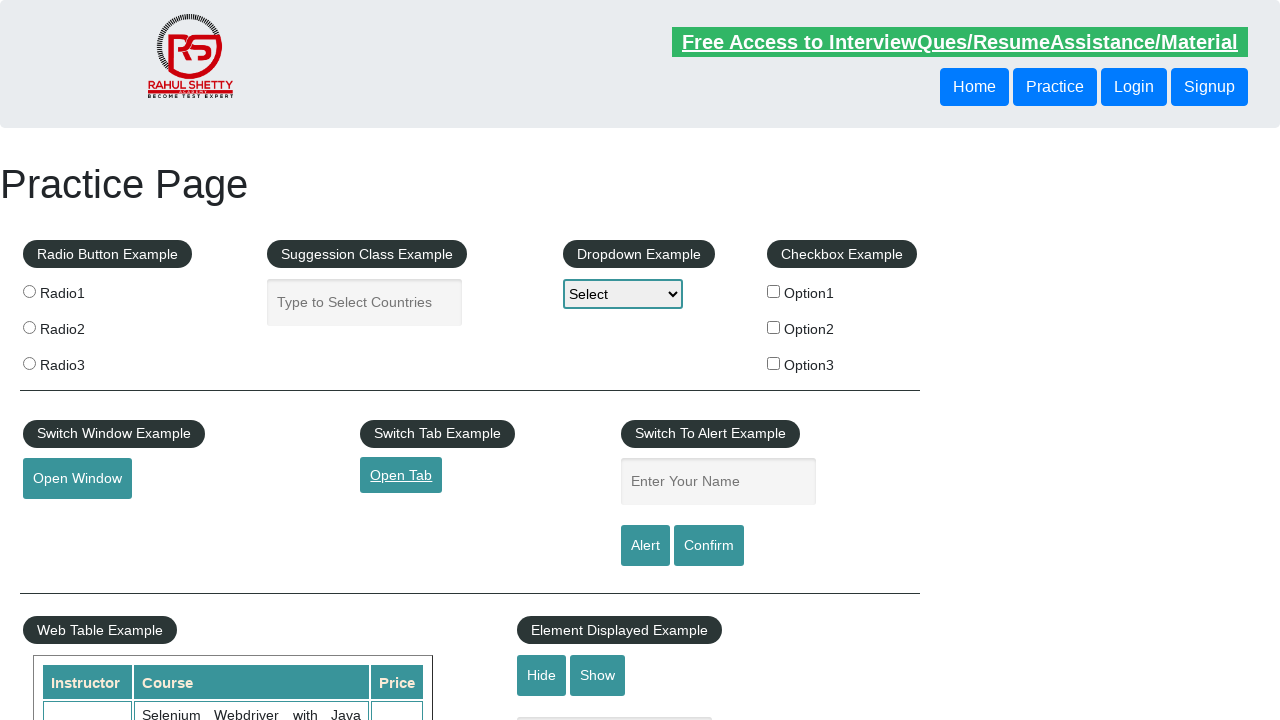

Retrieved original tab title: Practice Page
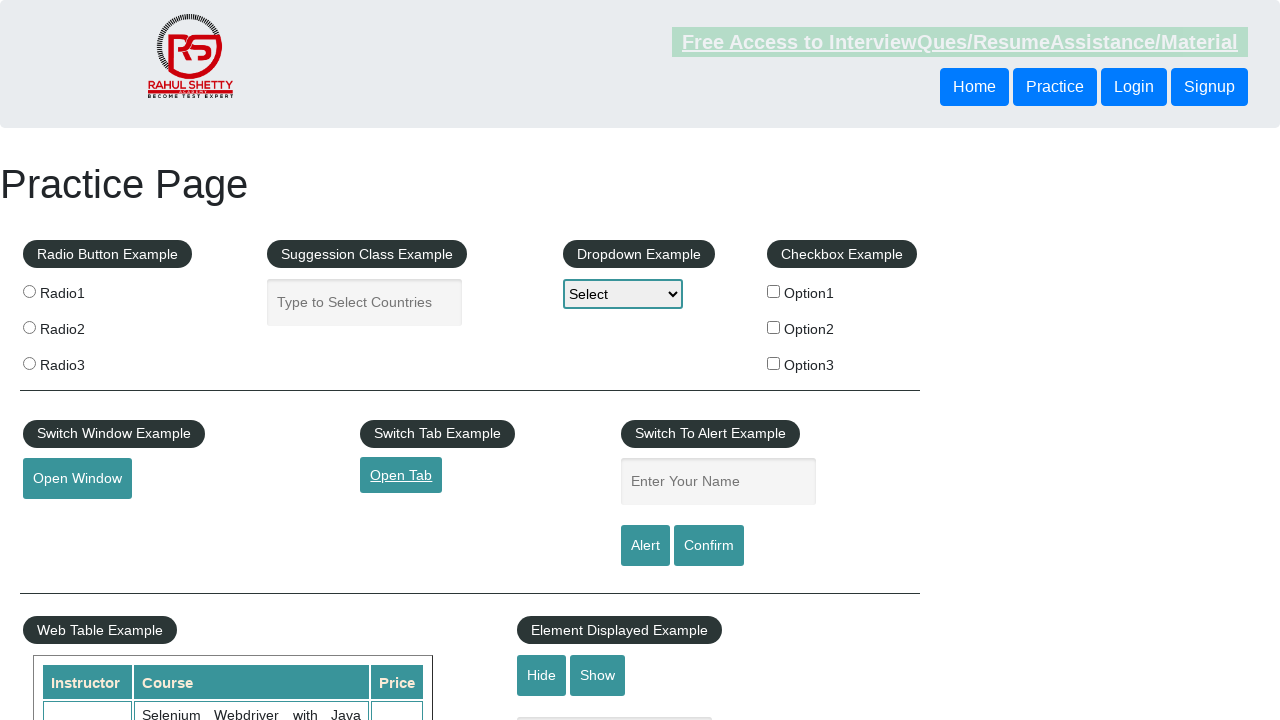

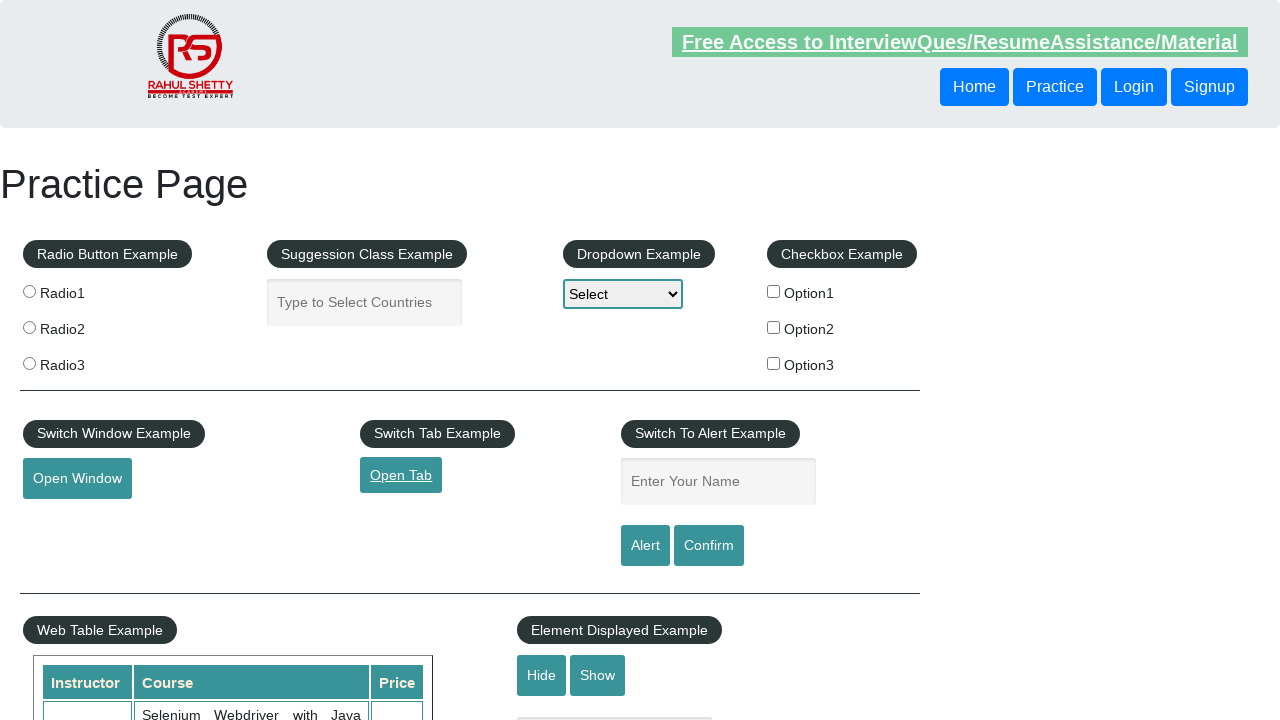